Tests jQuery UI selectable widget functionality by performing various selection operations including click-and-drag selection and Ctrl+click for multiple item selection

Starting URL: https://jqueryui.com/selectable/

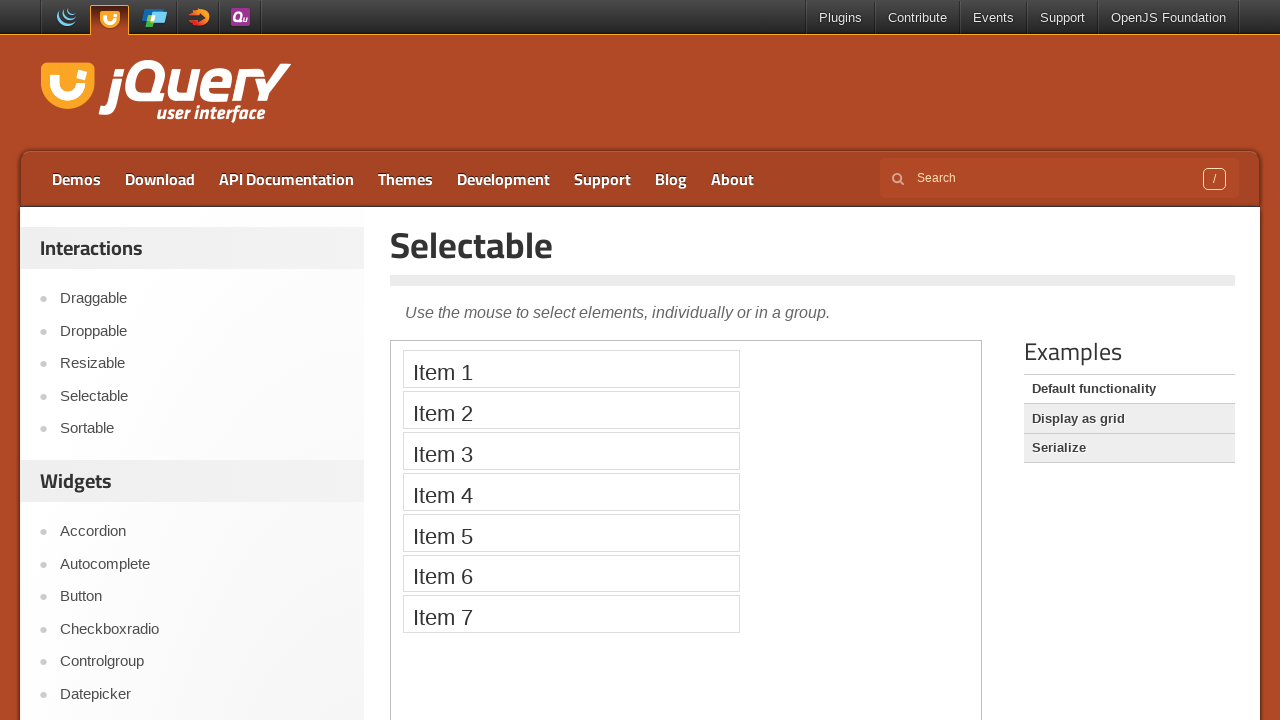

Scrolled to content area
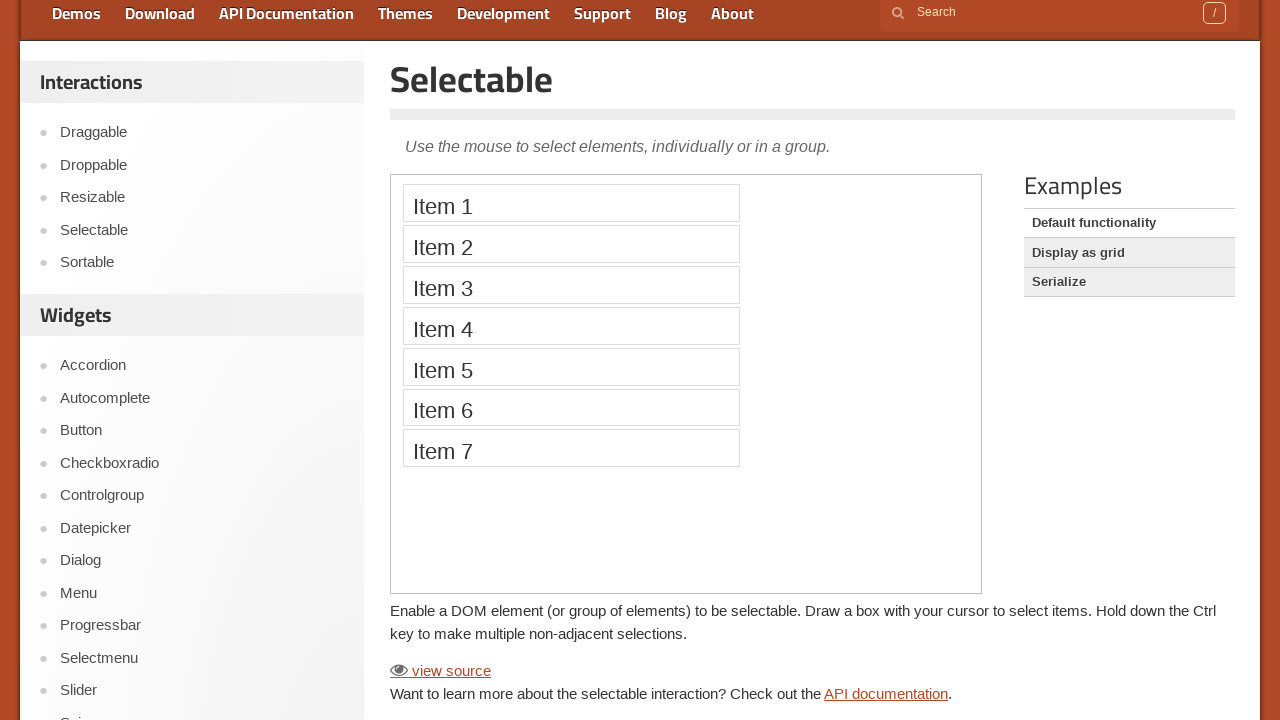

Located iframe containing selectable demo
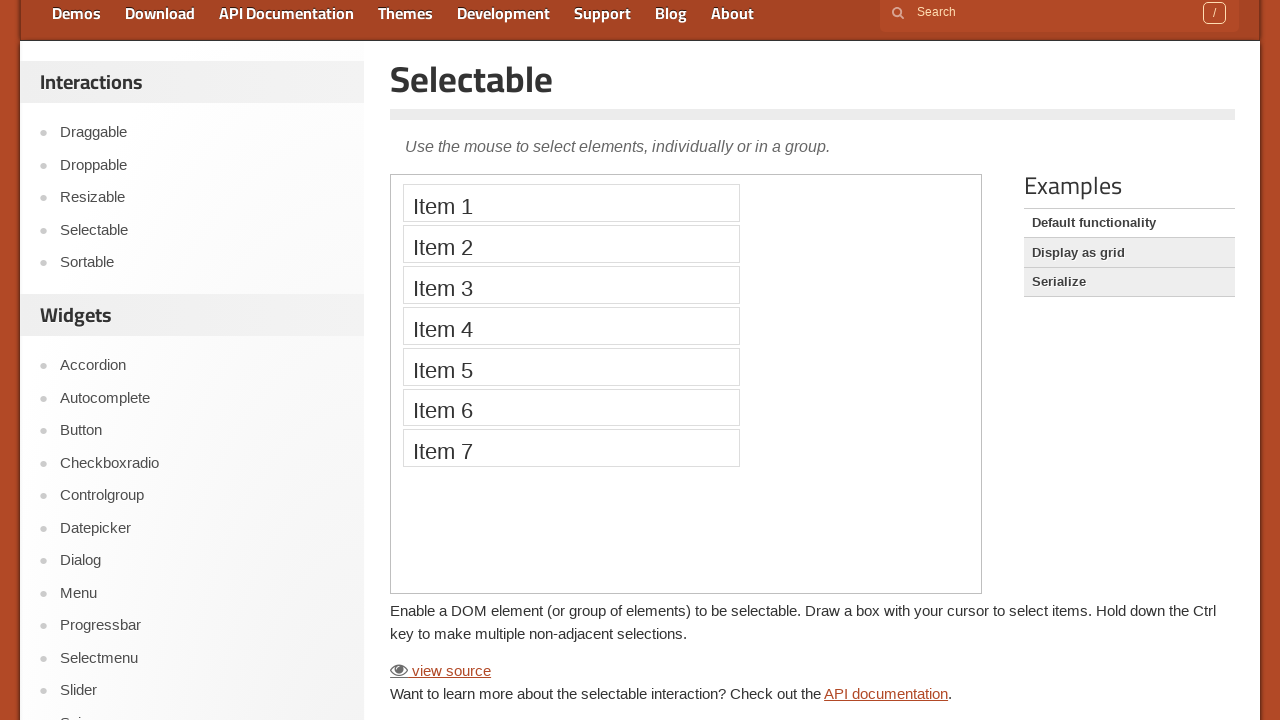

Located selectable items (Item 1, 3, 6, and 7)
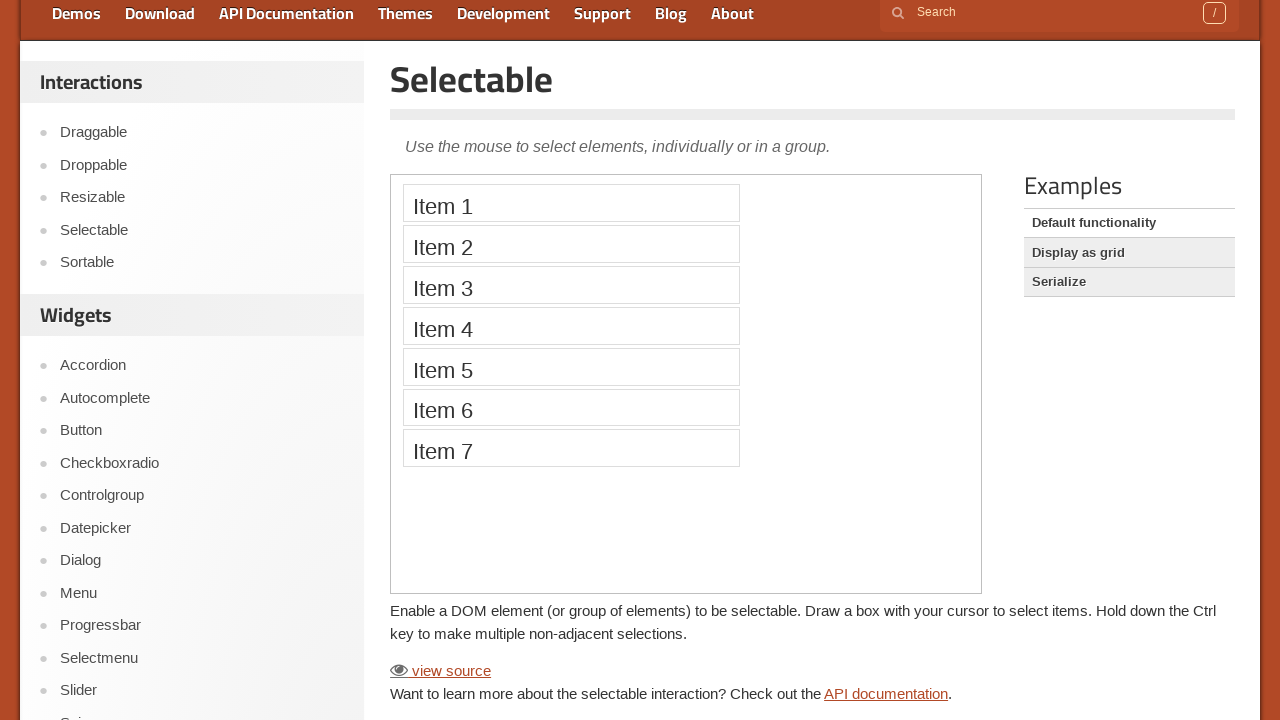

Dragged from Item 1 to Item 6 to select range at (571, 407)
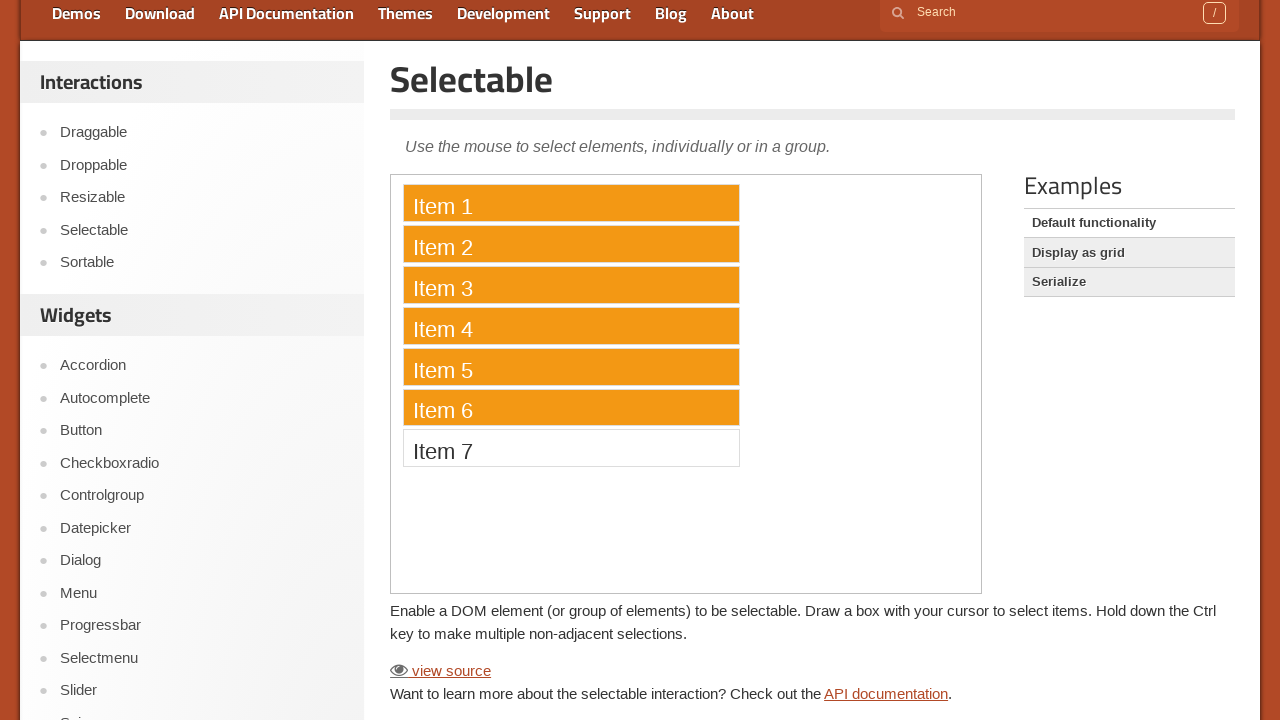

Pressed Control key down
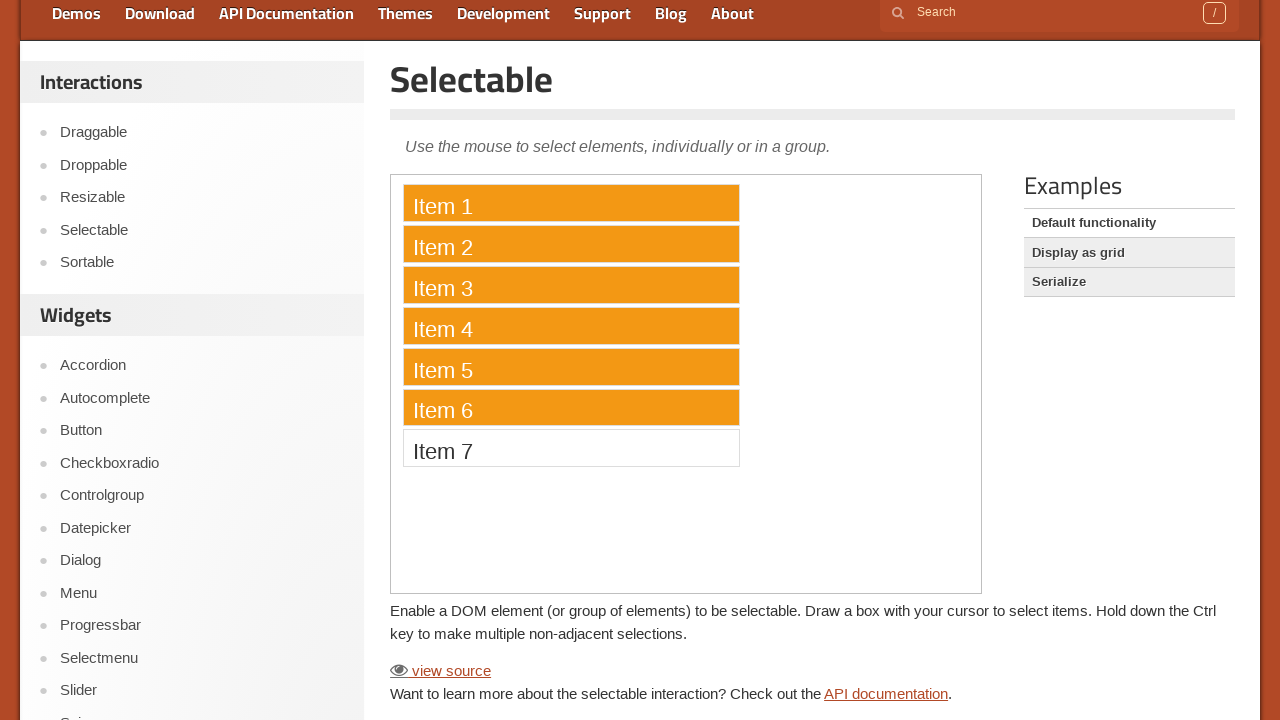

Ctrl+clicked Item 3 to add to selection at (571, 285) on iframe >> nth=0 >> internal:control=enter-frame >> xpath=//li[text()='Item 3']
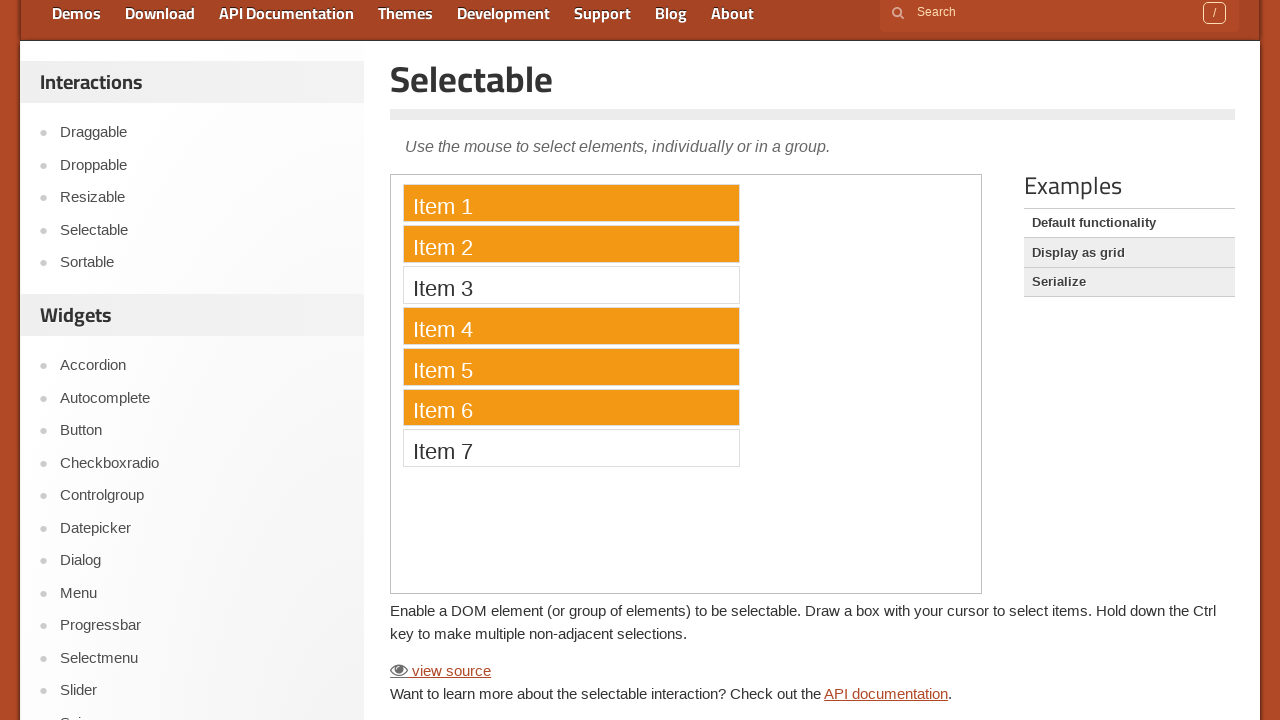

Ctrl+clicked Item 6 to add to selection at (571, 407) on iframe >> nth=0 >> internal:control=enter-frame >> xpath=//li[text()='Item 6']
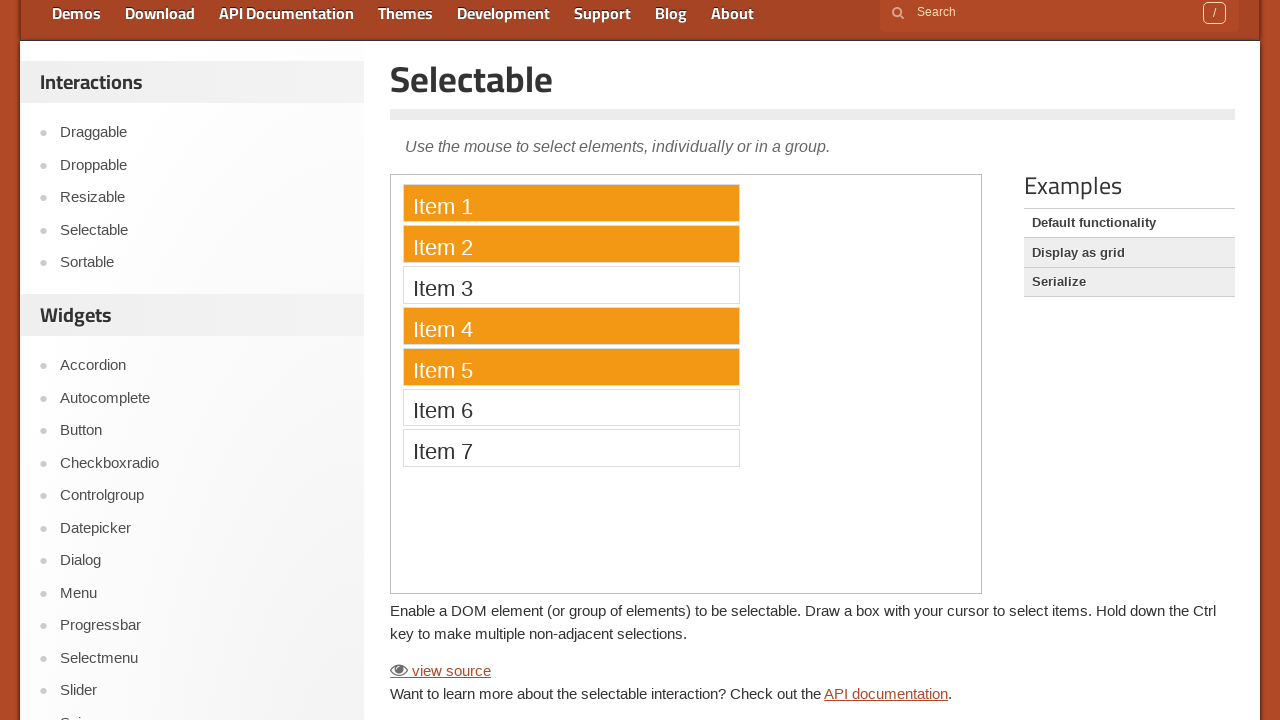

Released Control key
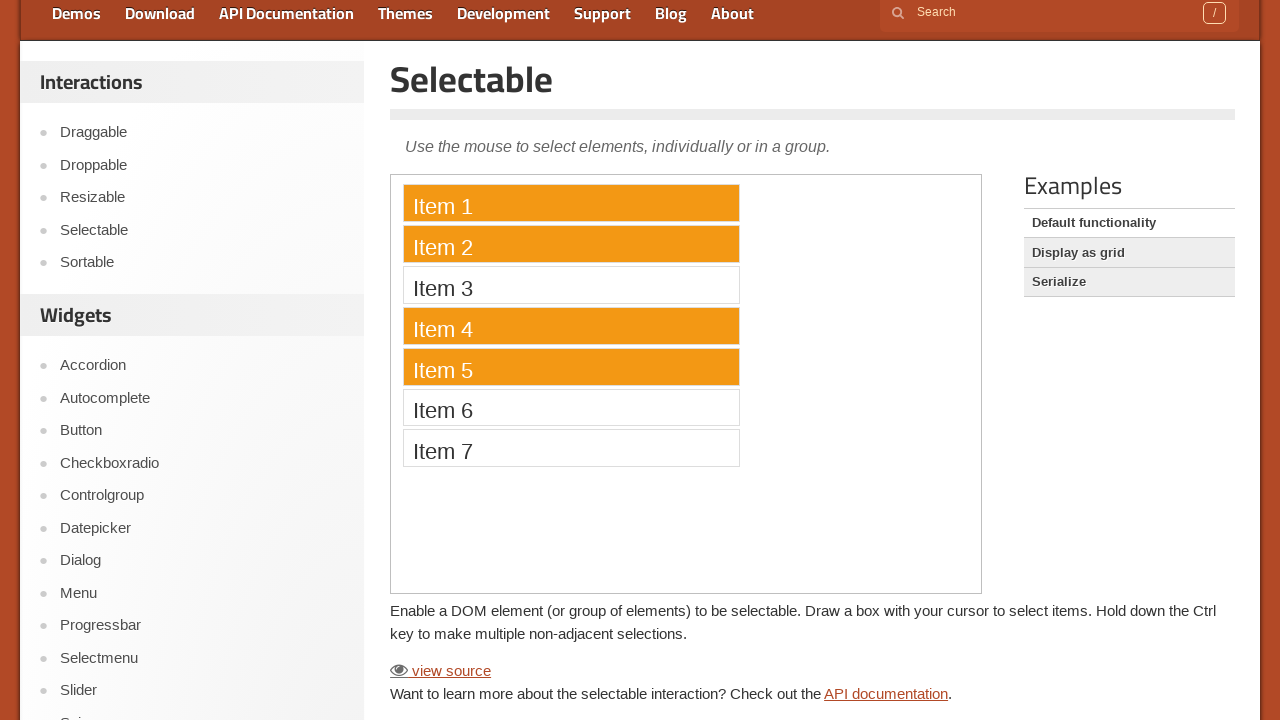

Pressed Control key down
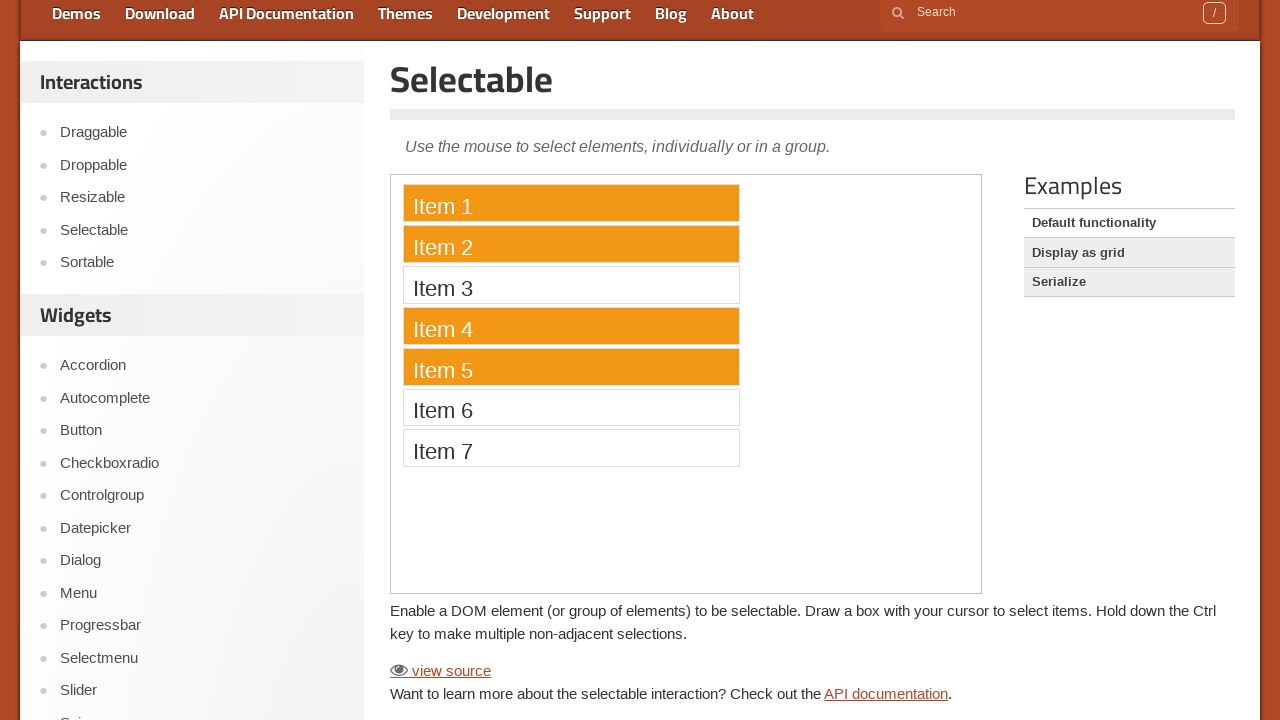

Ctrl+clicked Item 7 to add to selection at (571, 448) on iframe >> nth=0 >> internal:control=enter-frame >> xpath=//li[text()='Item 7']
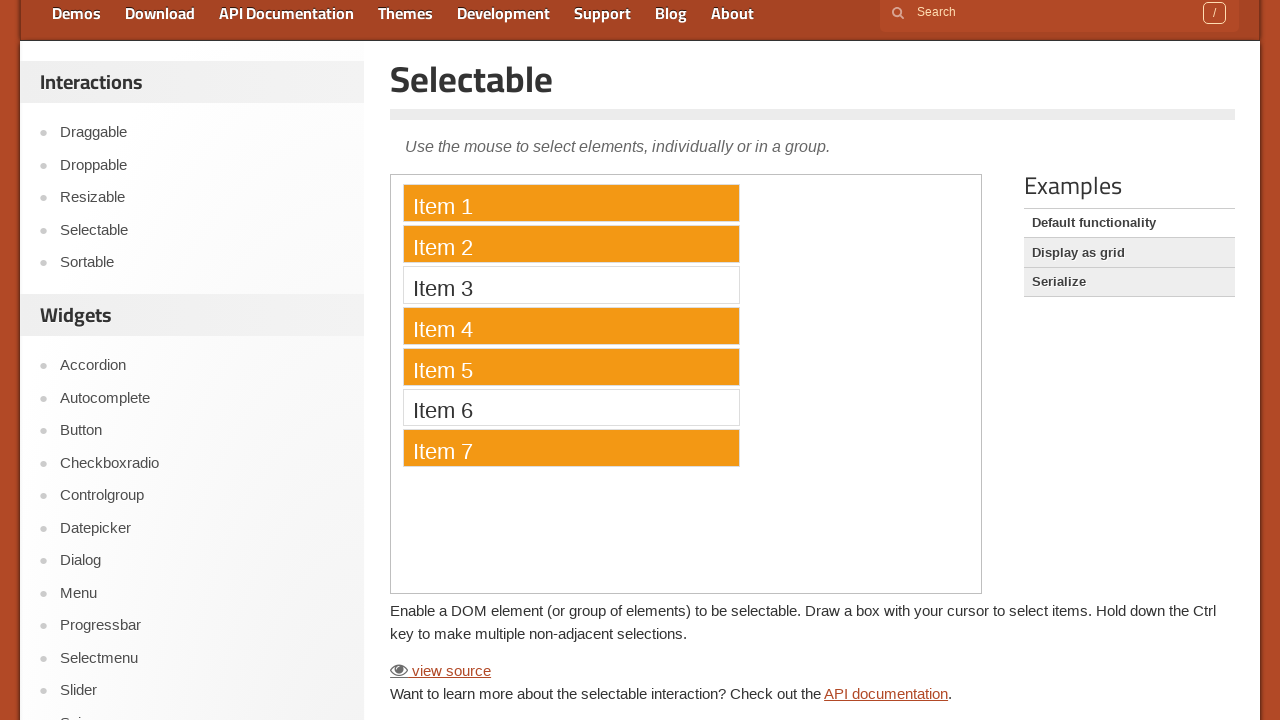

Released Control key
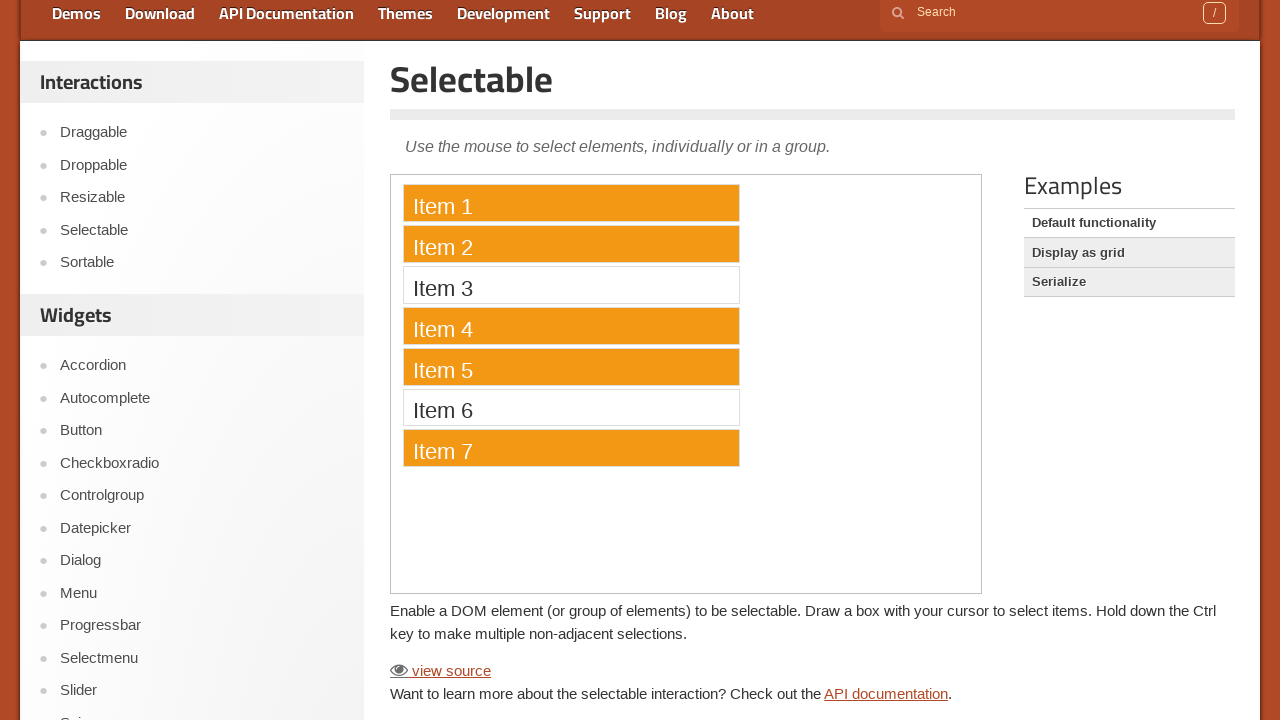

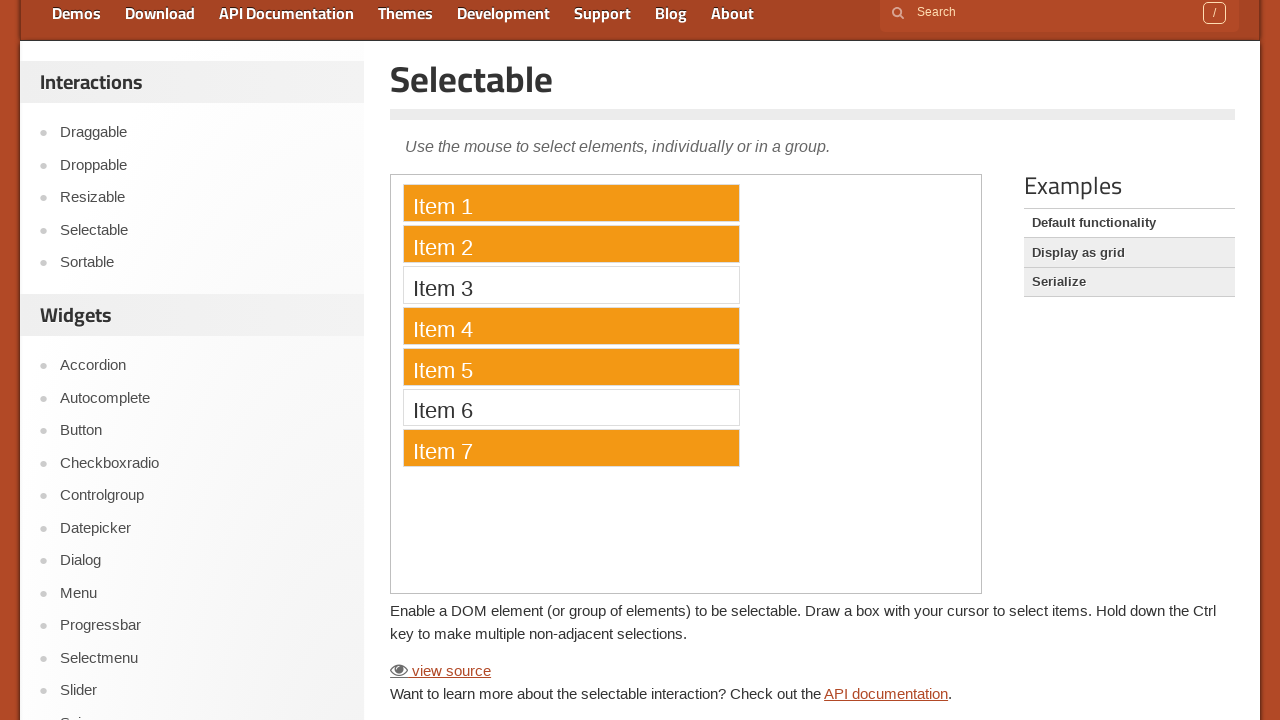